Tests that edits are cancelled when pressing Escape key

Starting URL: https://demo.playwright.dev/todomvc

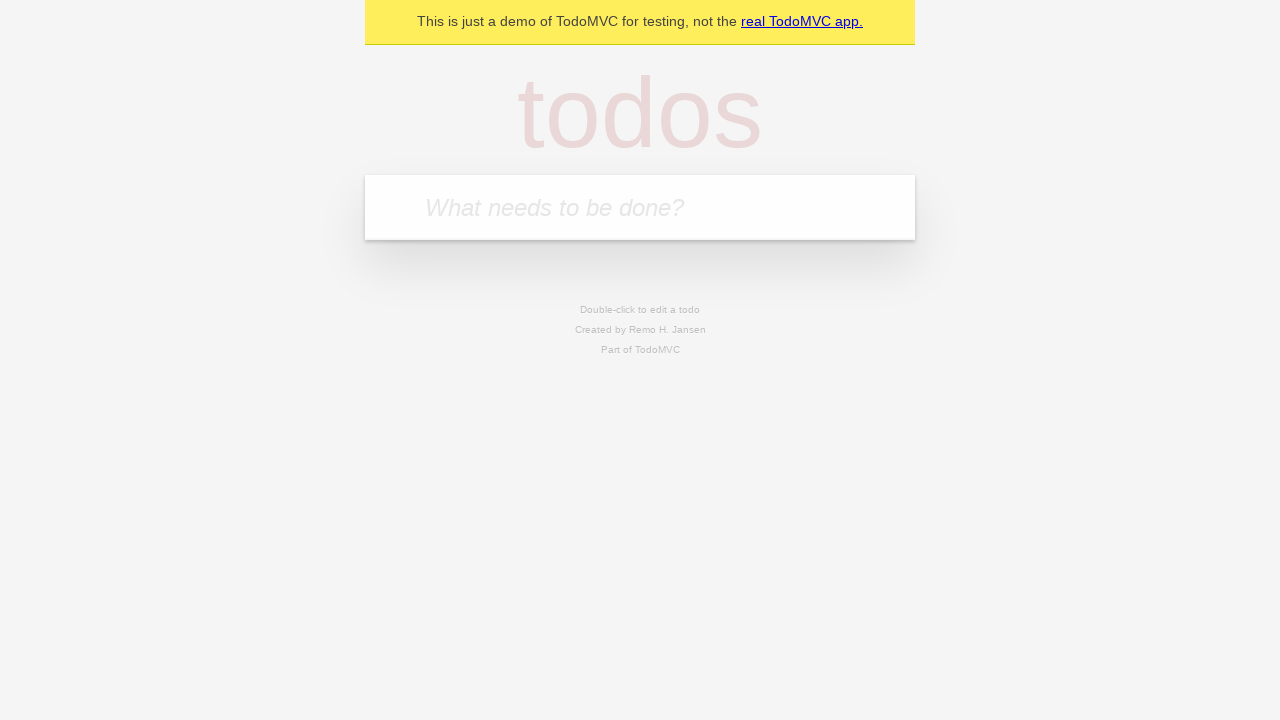

Filled todo input with 'buy some cheese' on internal:attr=[placeholder="What needs to be done?"i]
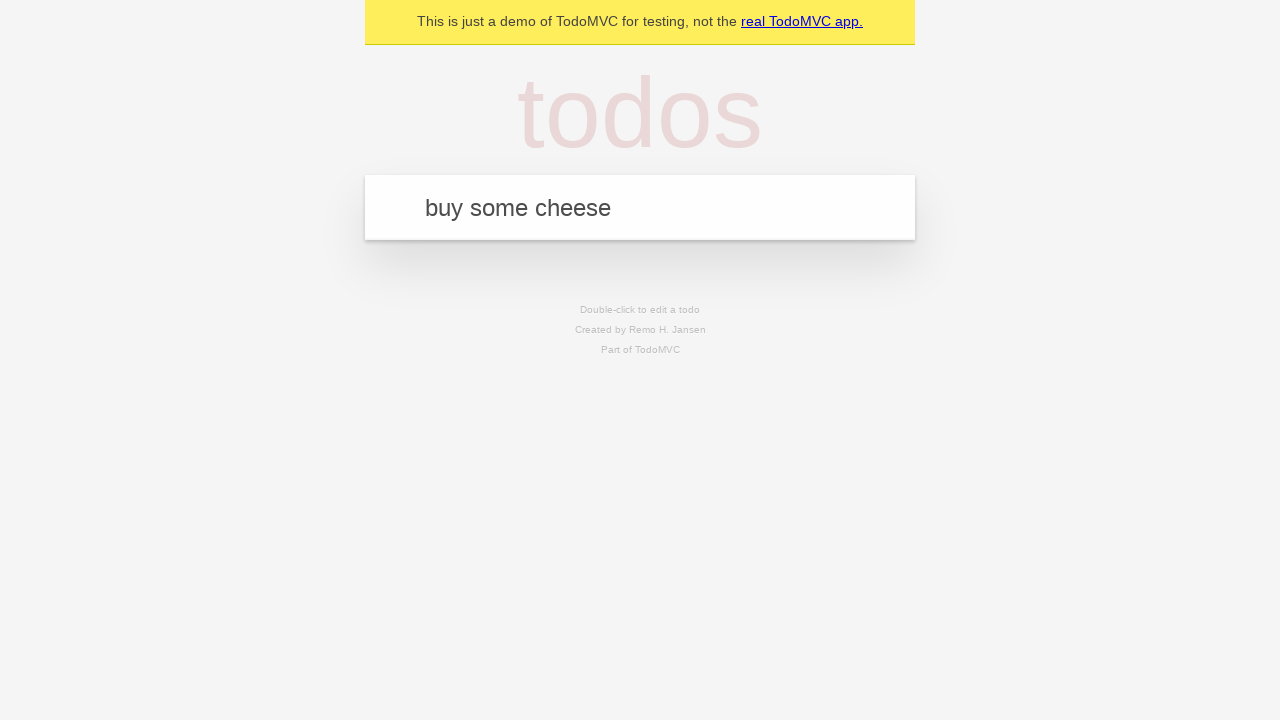

Pressed Enter to create todo 'buy some cheese' on internal:attr=[placeholder="What needs to be done?"i]
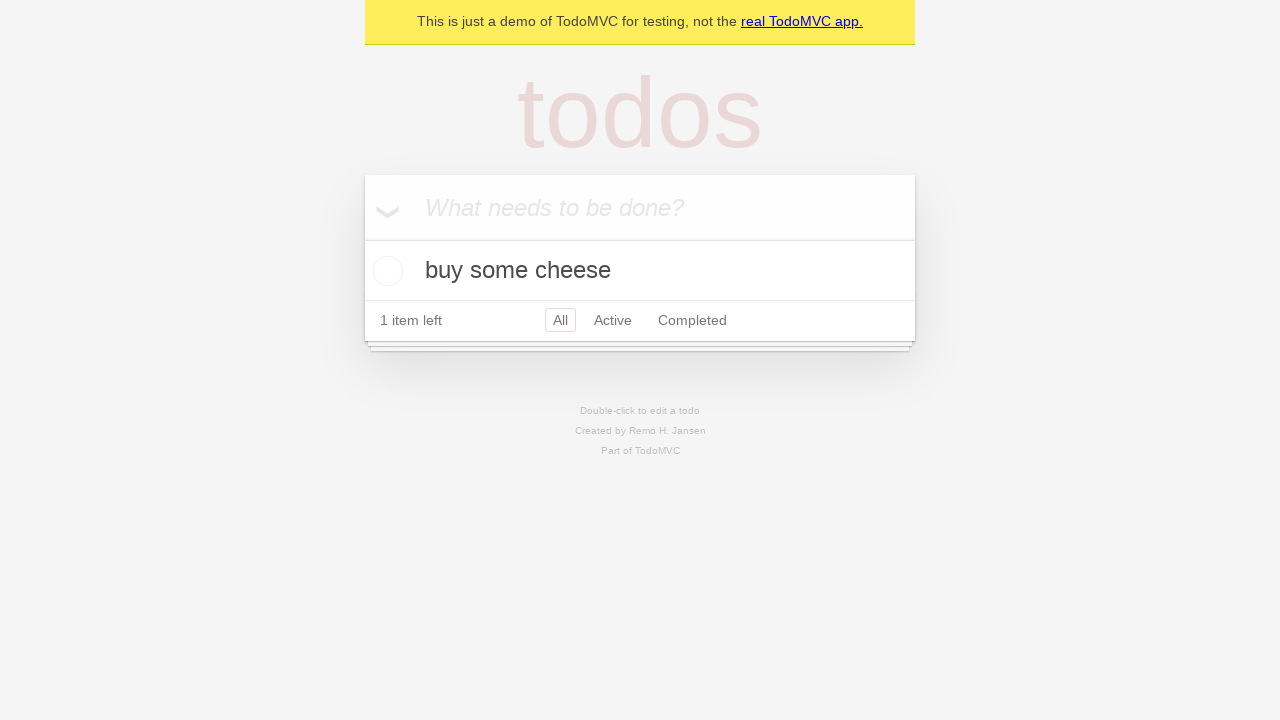

Filled todo input with 'feed the cat' on internal:attr=[placeholder="What needs to be done?"i]
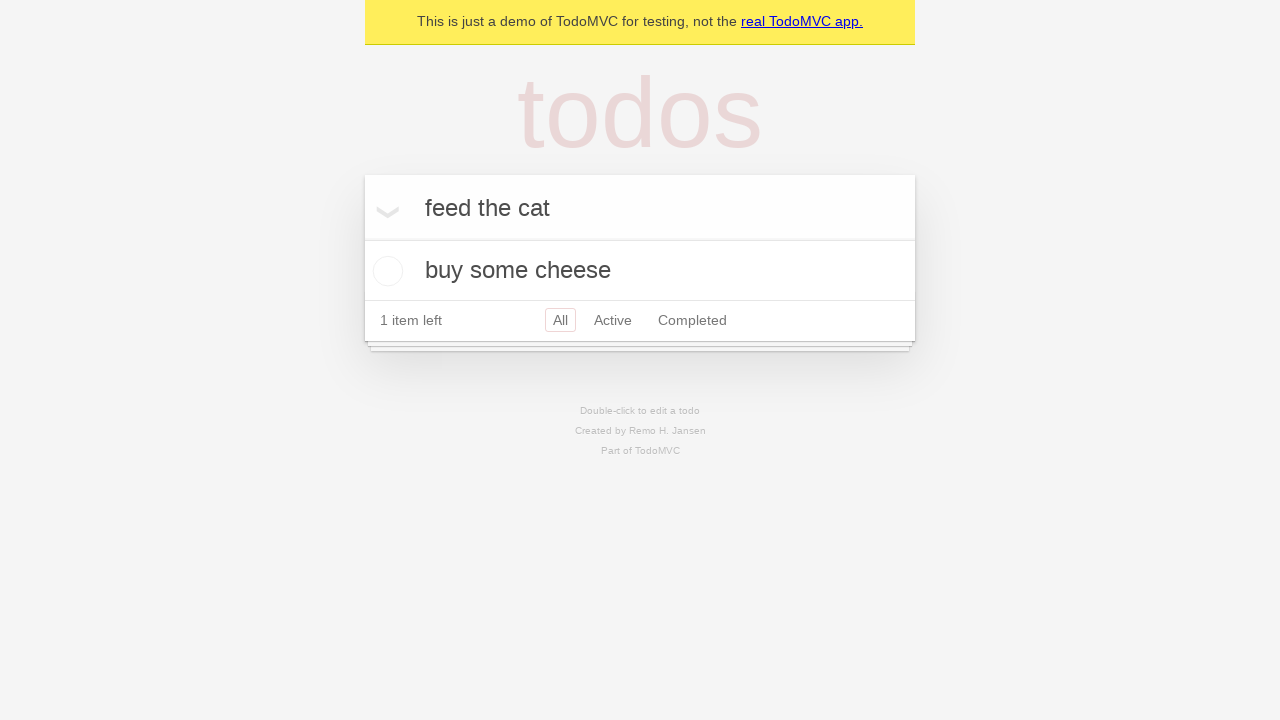

Pressed Enter to create todo 'feed the cat' on internal:attr=[placeholder="What needs to be done?"i]
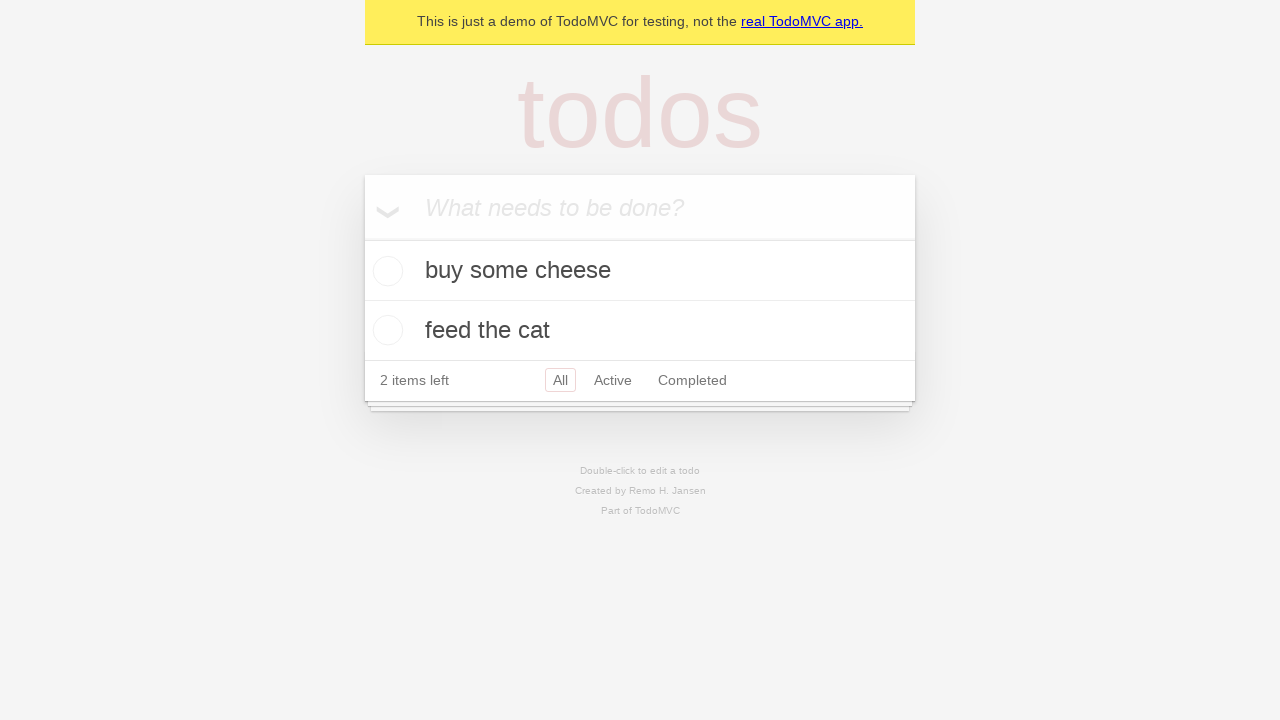

Filled todo input with 'book a doctors appointment' on internal:attr=[placeholder="What needs to be done?"i]
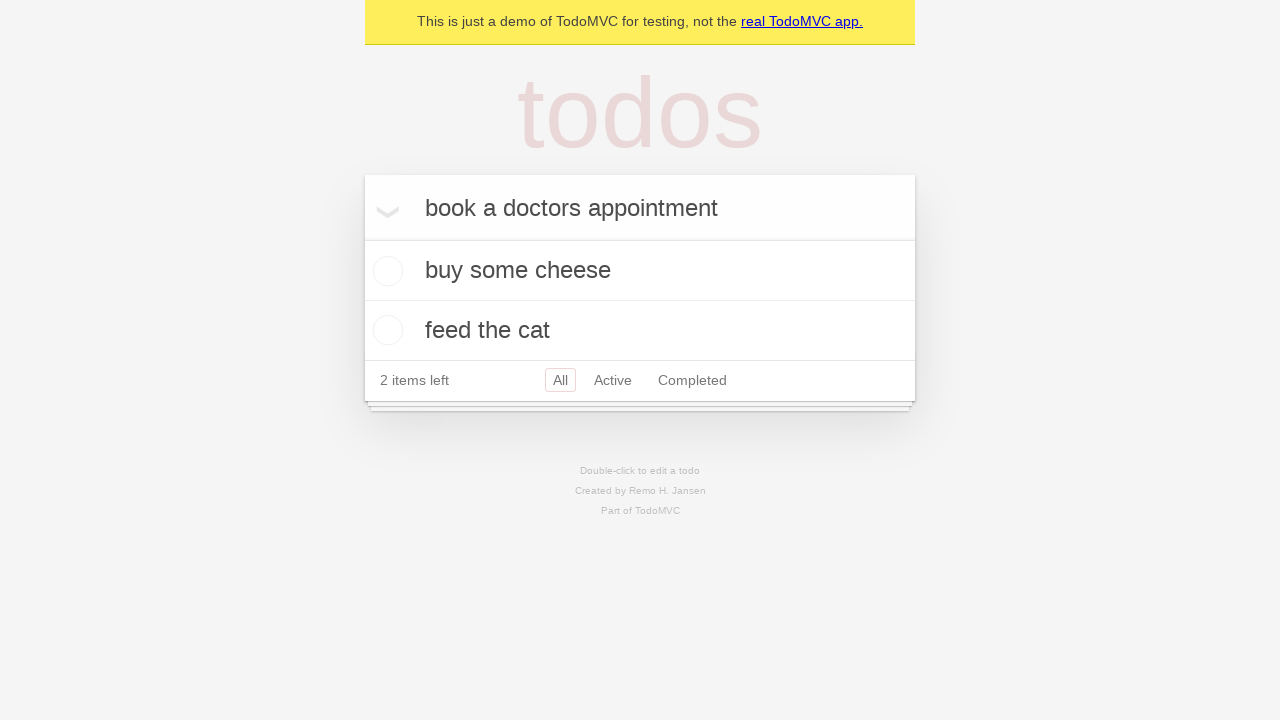

Pressed Enter to create todo 'book a doctors appointment' on internal:attr=[placeholder="What needs to be done?"i]
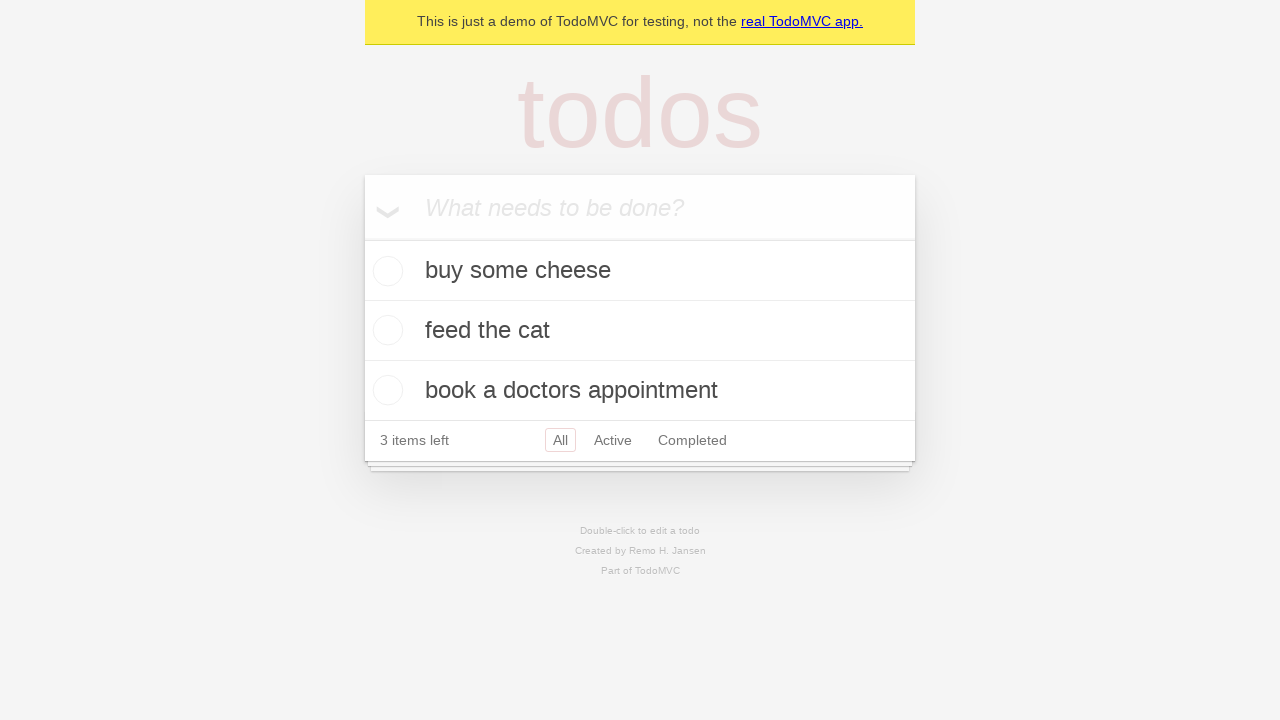

Waited for todo items to load
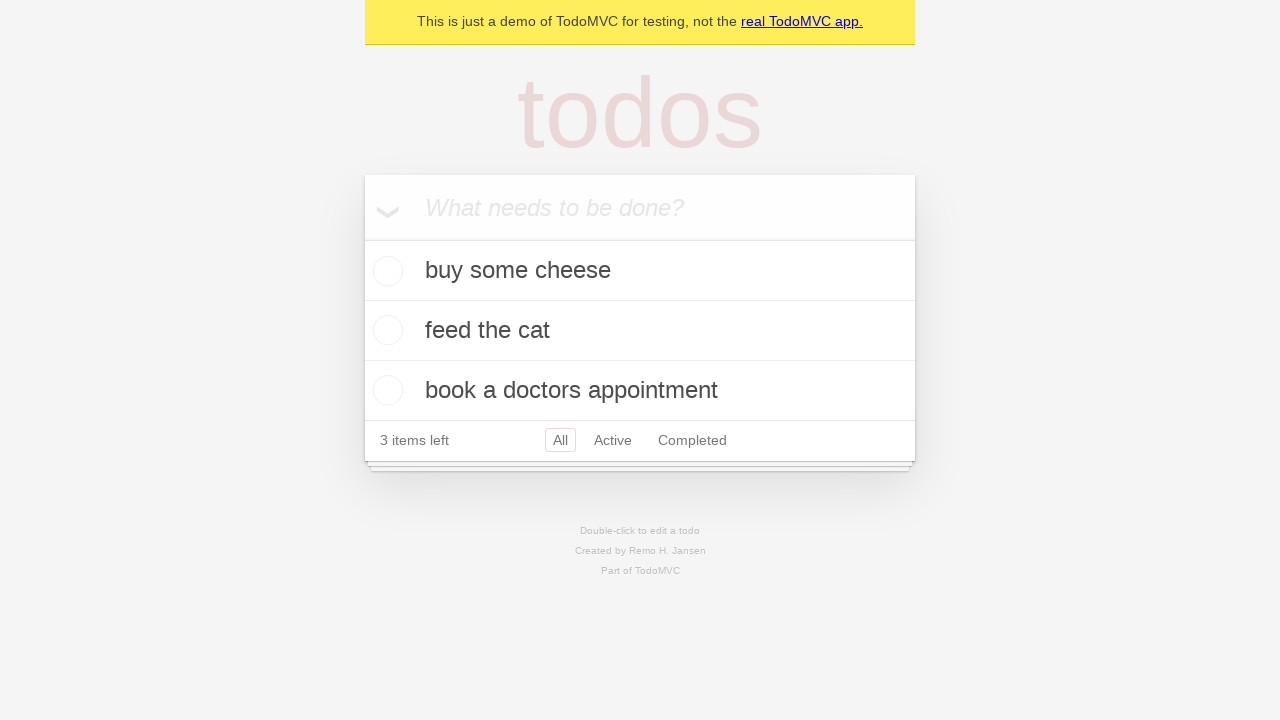

Located all todo items
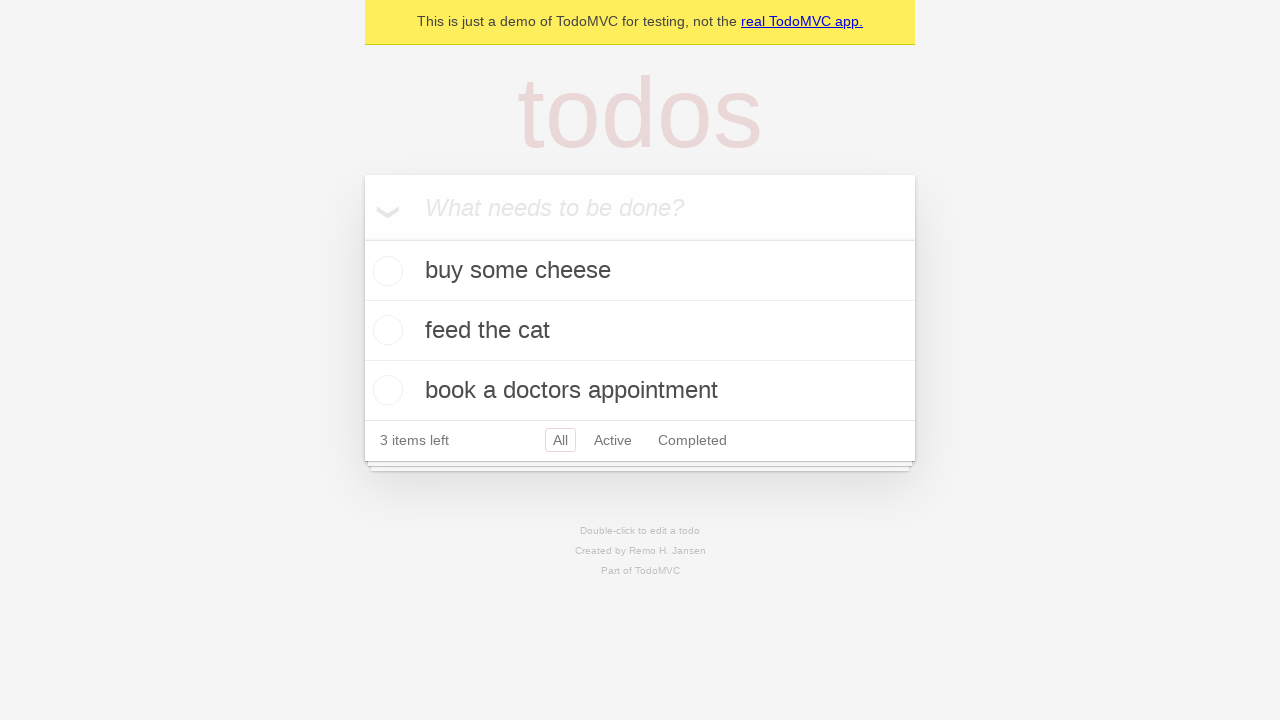

Double-clicked second todo item to enter edit mode at (640, 331) on internal:testid=[data-testid="todo-item"s] >> nth=1
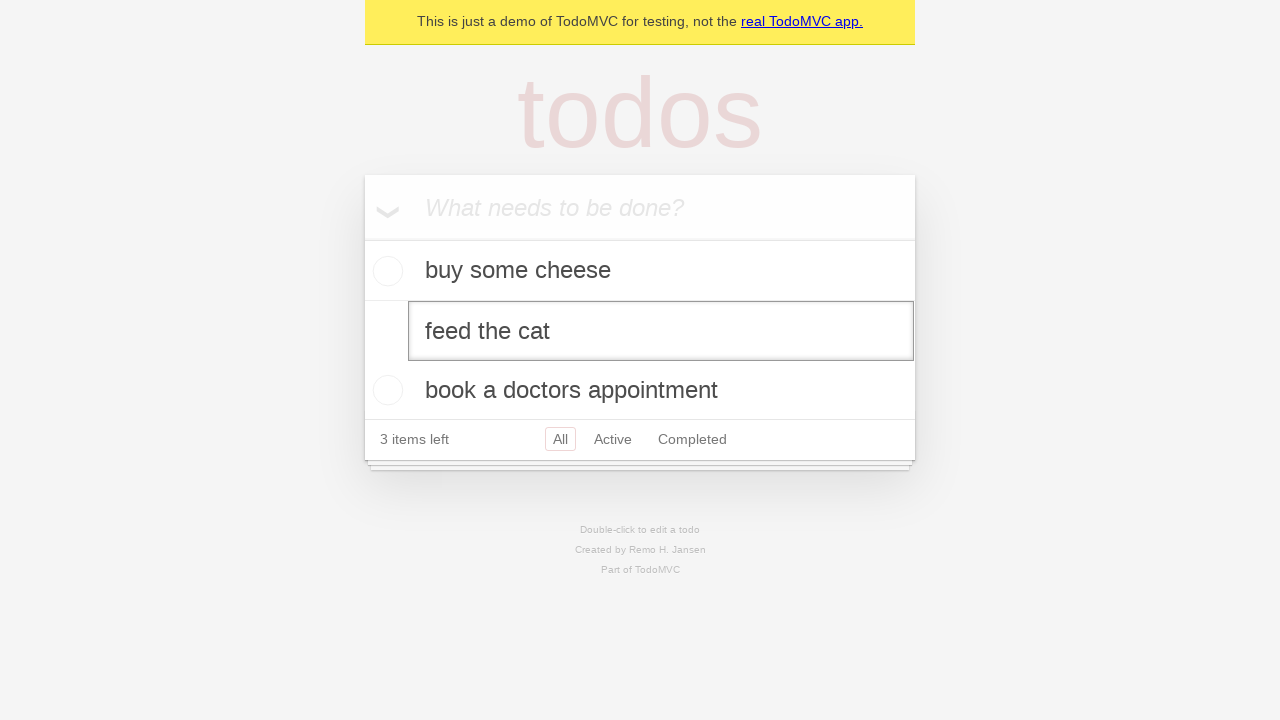

Filled edit textbox with 'buy some sausages' on internal:testid=[data-testid="todo-item"s] >> nth=1 >> internal:role=textbox[nam
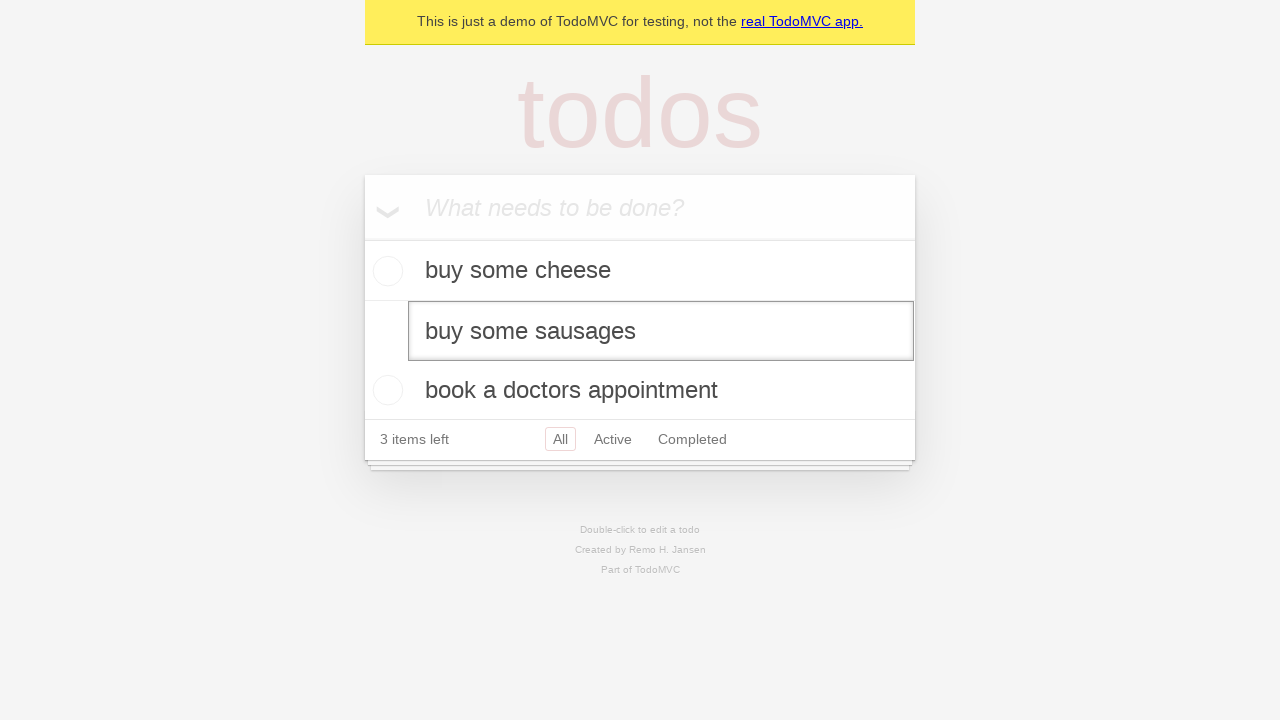

Pressed Escape key to cancel edit on internal:testid=[data-testid="todo-item"s] >> nth=1 >> internal:role=textbox[nam
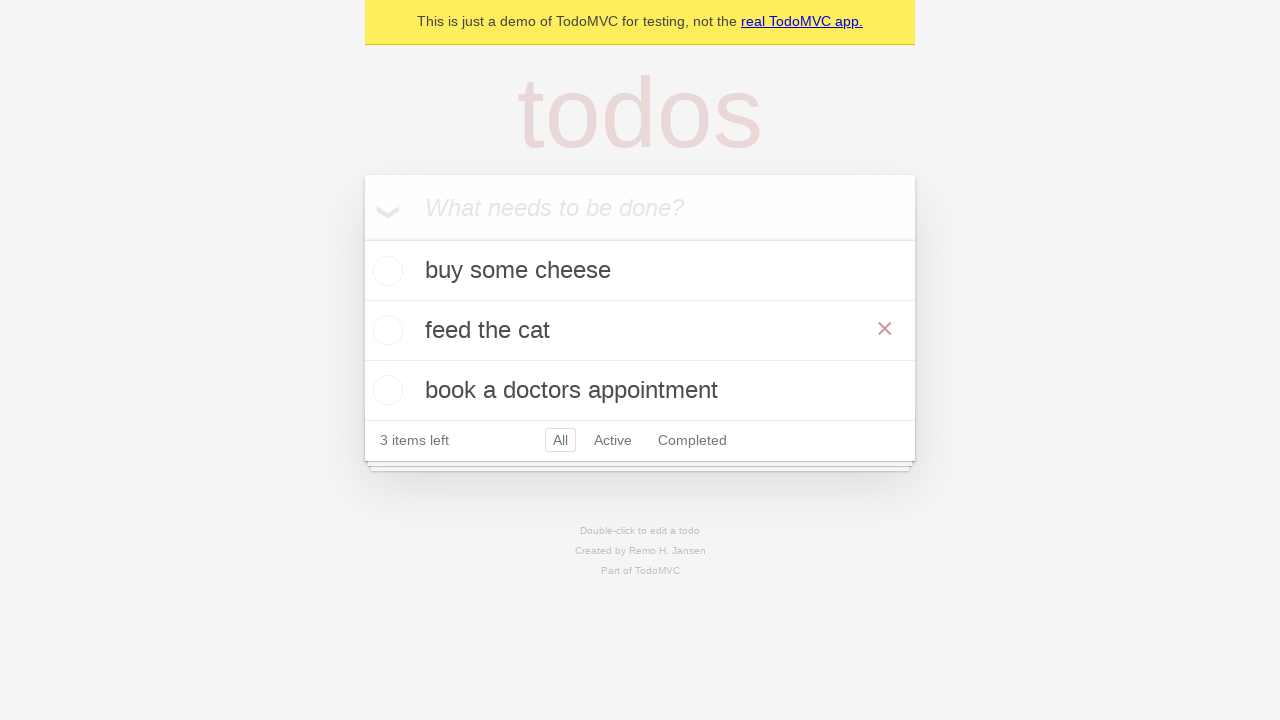

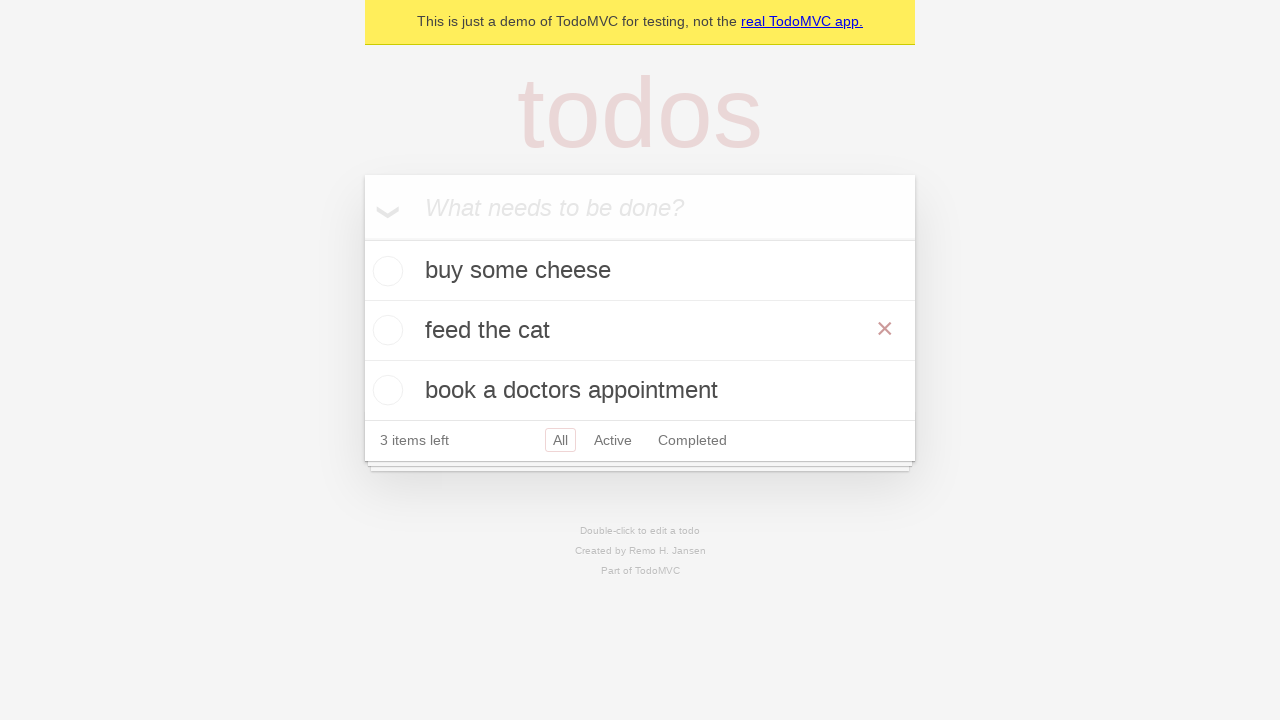